Tests Pick 6 form submission with valid winning numbers and verifies lottery data is displayed

Starting URL: https://lotto-ashen.vercel.app/six

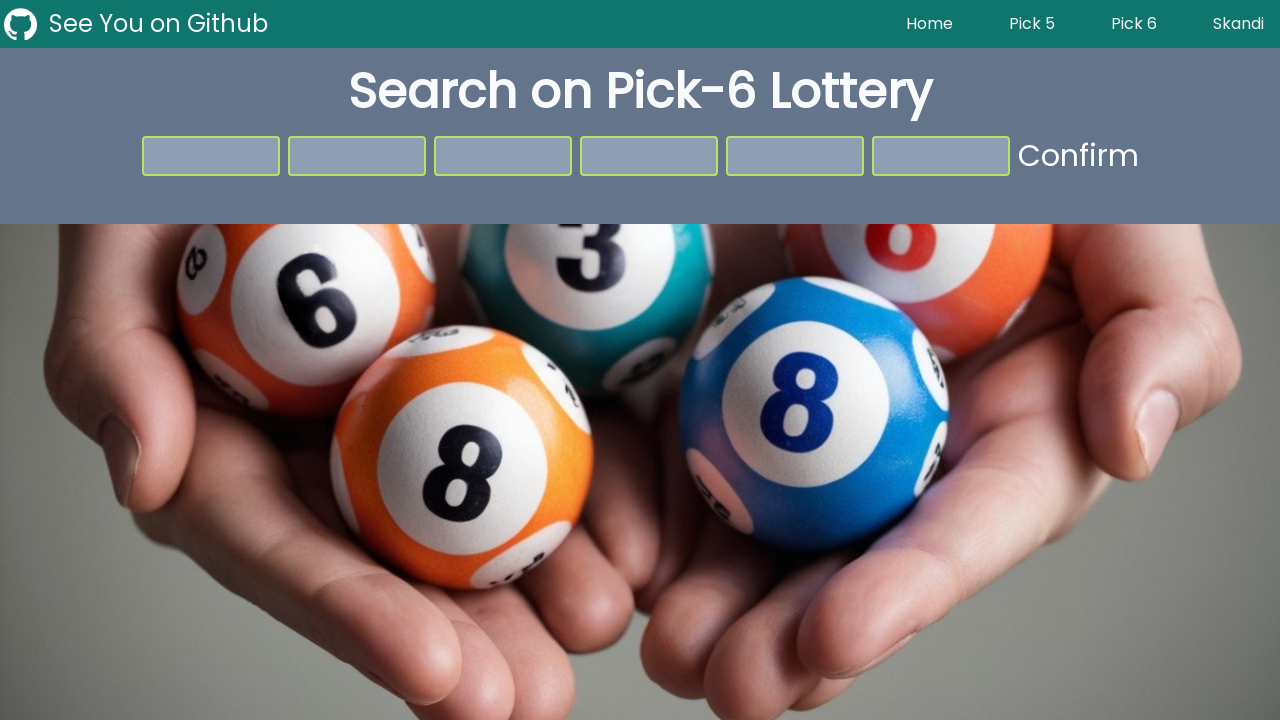

Filled Pick 6 number input 1 with value 26 on input[type='number']:nth-of-type(1)
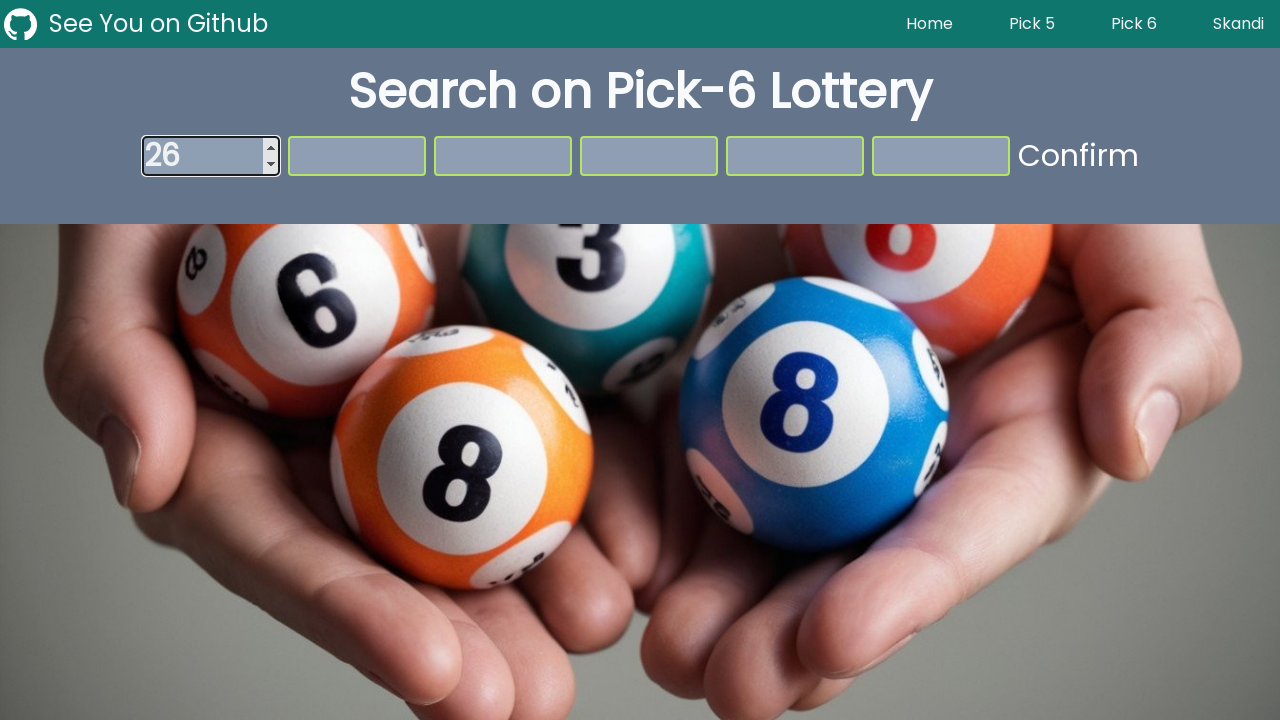

Filled Pick 6 number input 2 with value 15 on input[type='number']:nth-of-type(2)
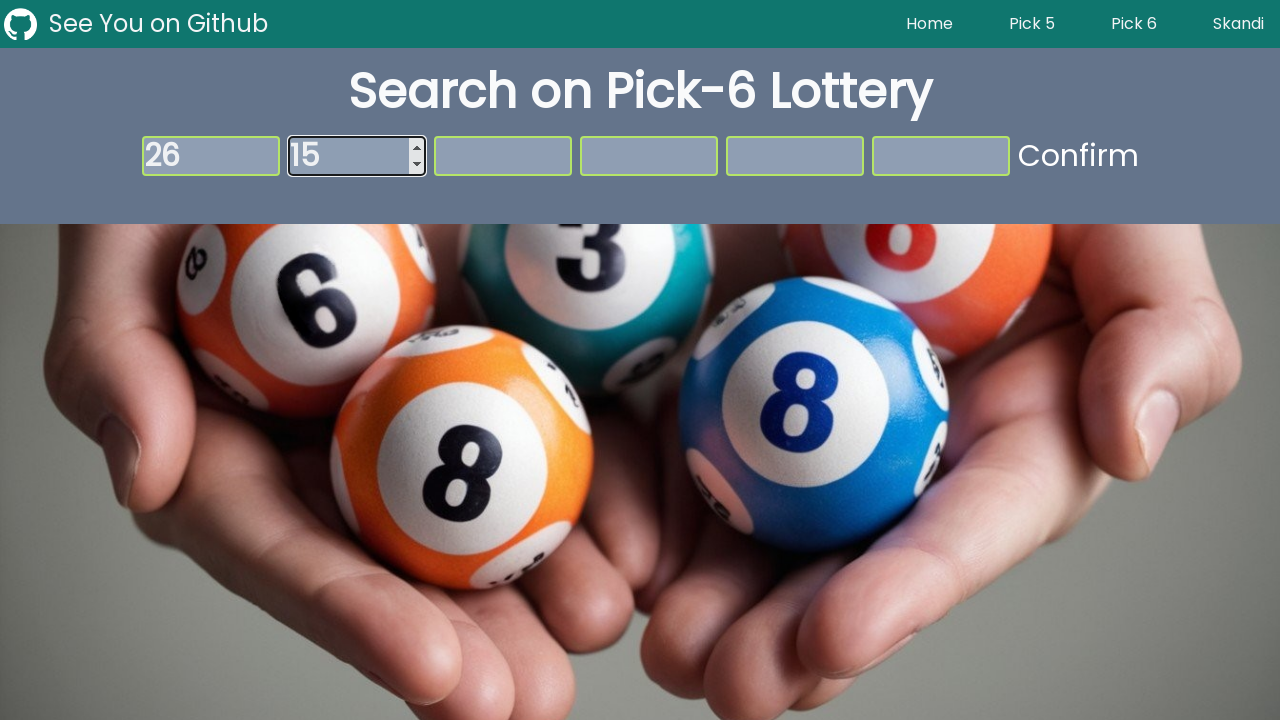

Filled Pick 6 number input 3 with value 2 on input[type='number']:nth-of-type(3)
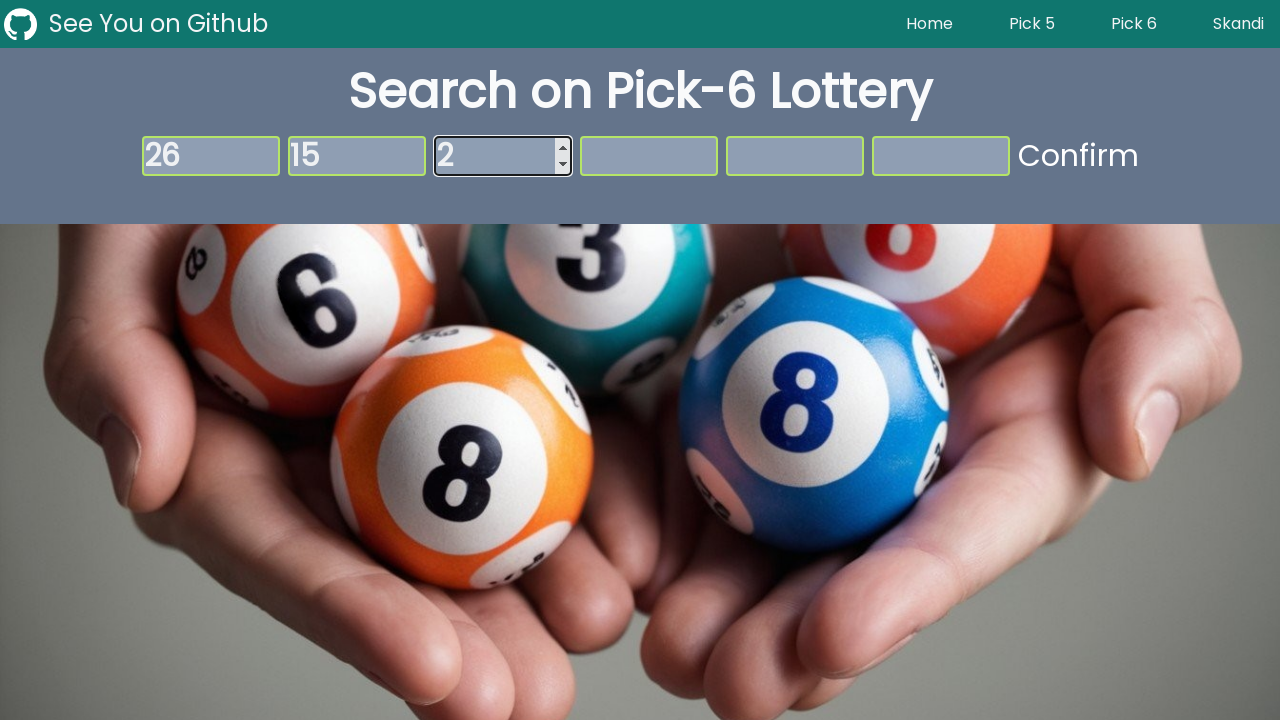

Filled Pick 6 number input 4 with value 38 on input[type='number']:nth-of-type(4)
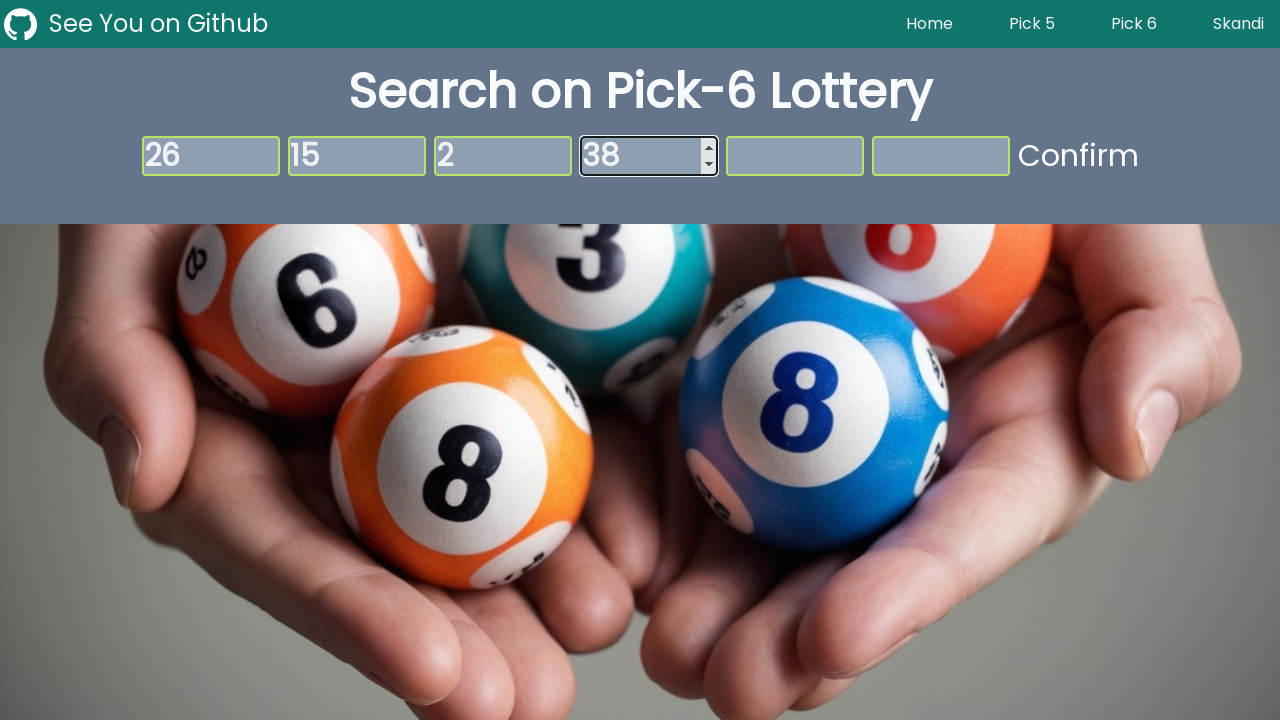

Filled Pick 6 number input 5 with value 43 on input[type='number']:nth-of-type(5)
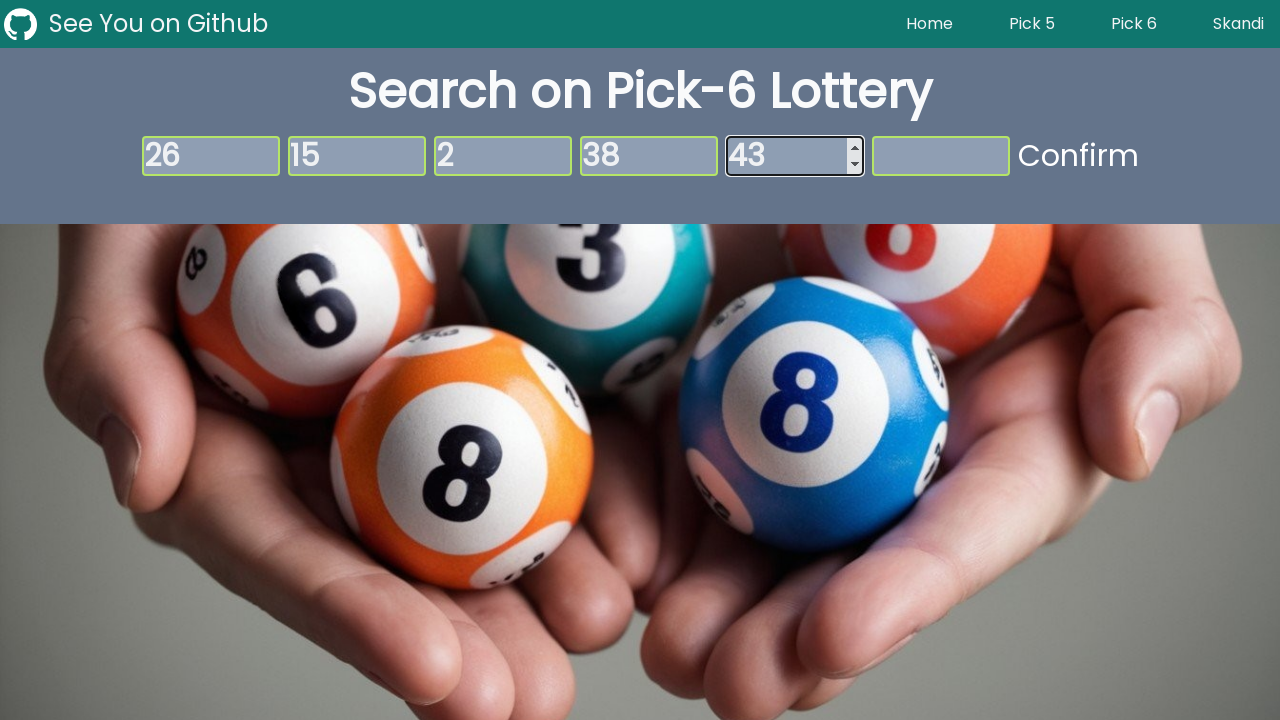

Filled Pick 6 number input 6 with value 9 on input[type='number']:nth-of-type(6)
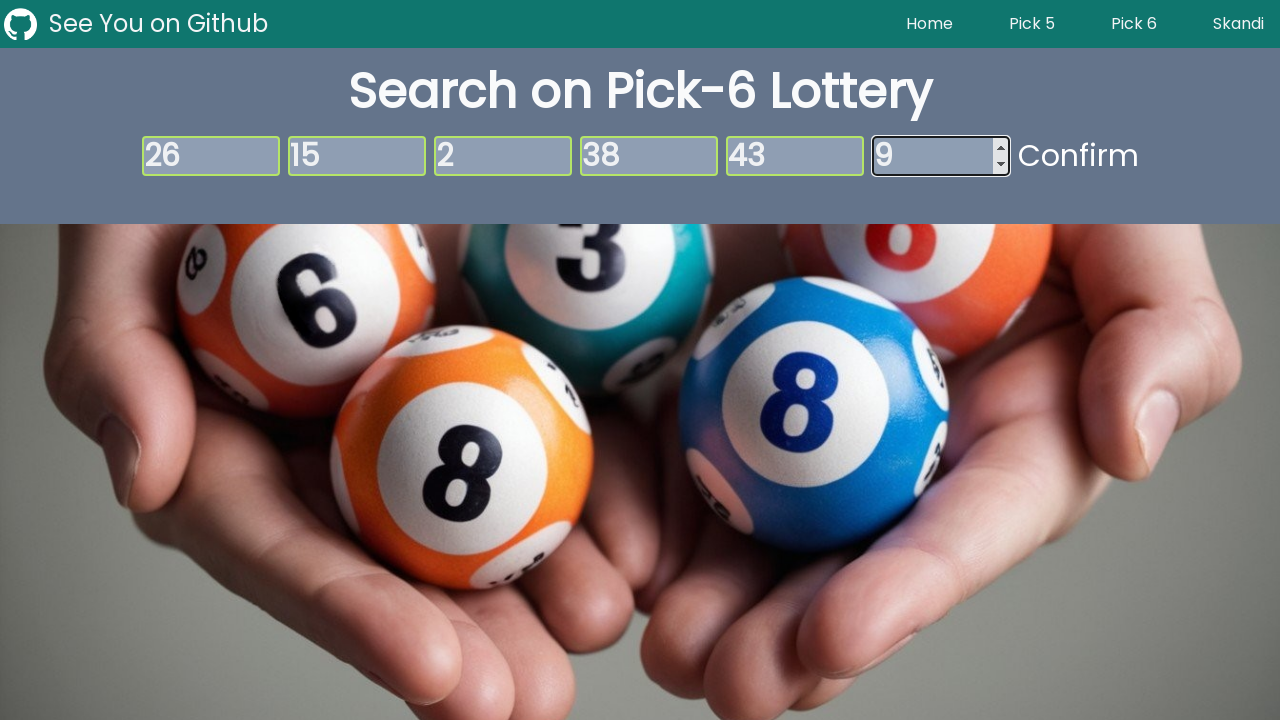

Clicked submit button to submit Pick 6 form with valid winning numbers at (1078, 156) on button[type='submit']
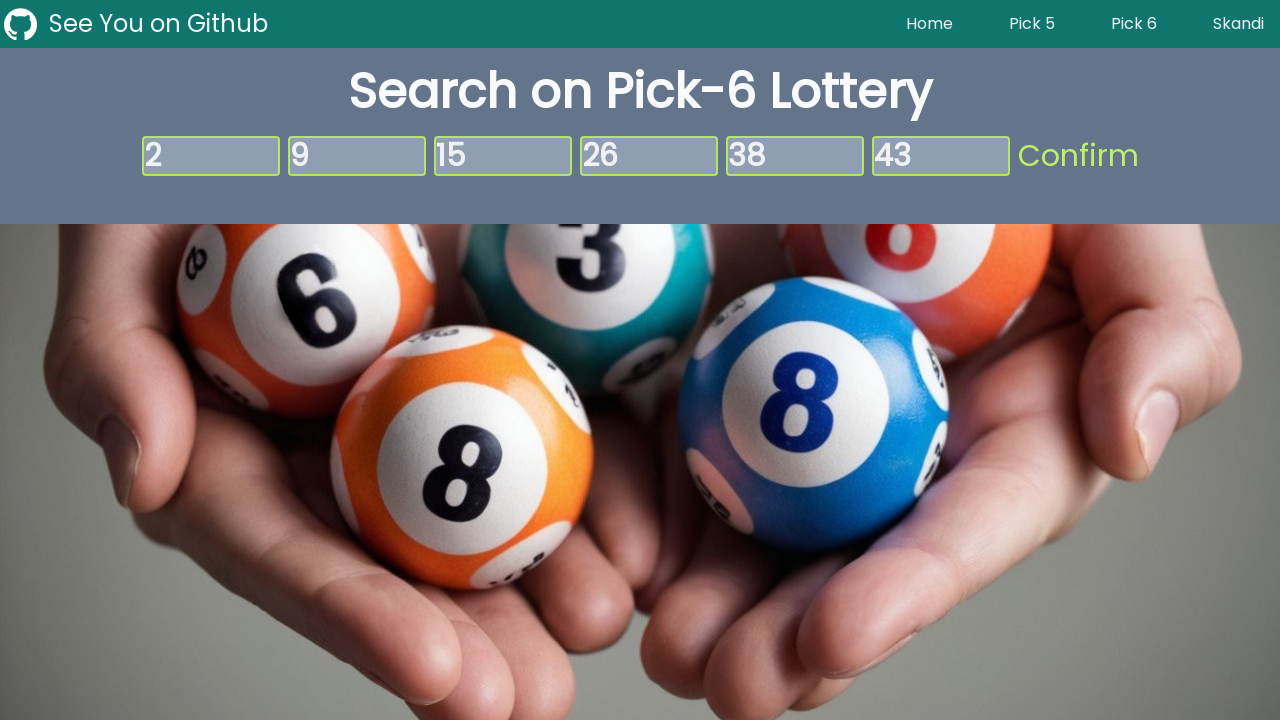

Verified lottery amount is displayed (1.883.128.190 Ft)
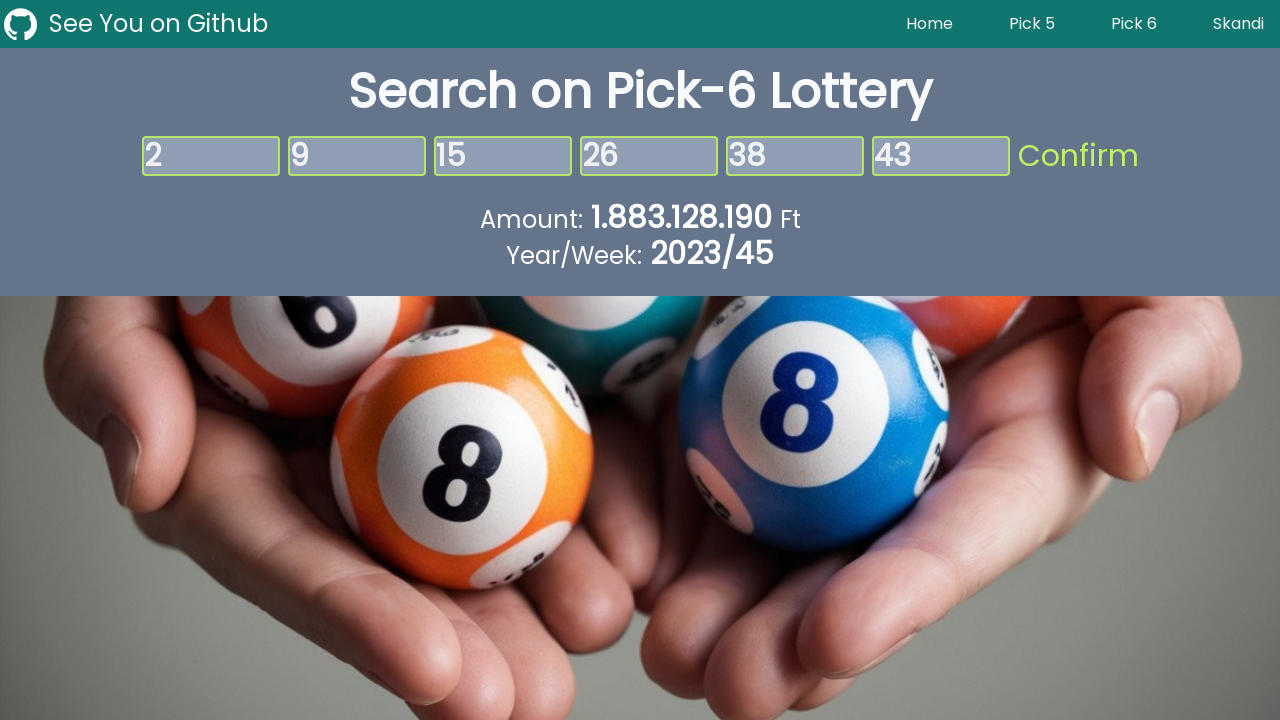

Verified year/week information is displayed (2023/45)
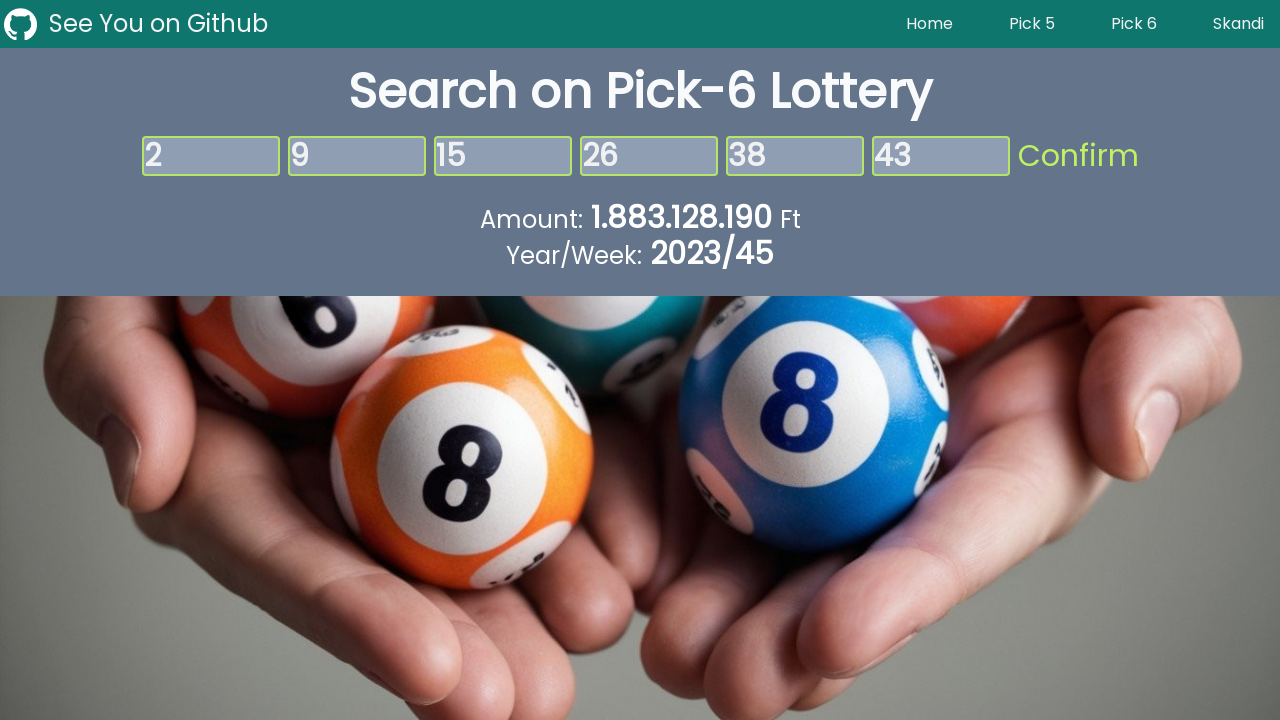

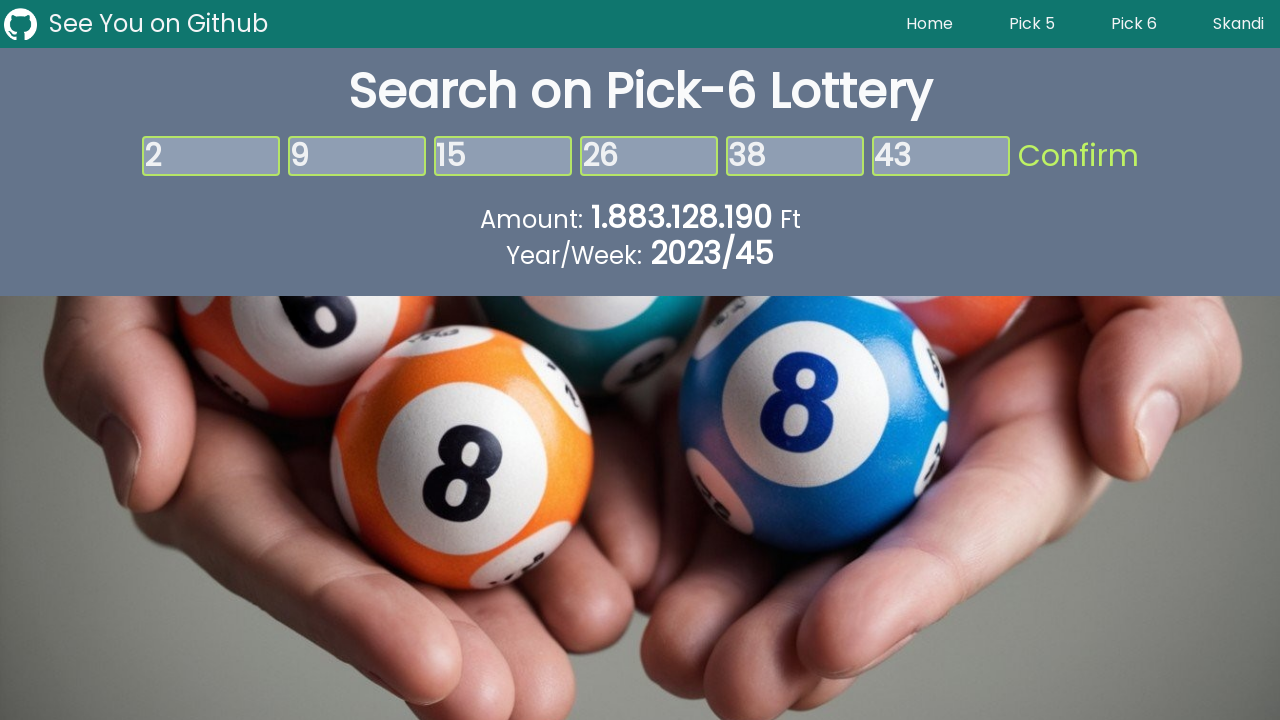